Tests keyboard input events by sending keys and key combinations including single character input and control key combinations

Starting URL: https://www.training-support.net/selenium/input-events

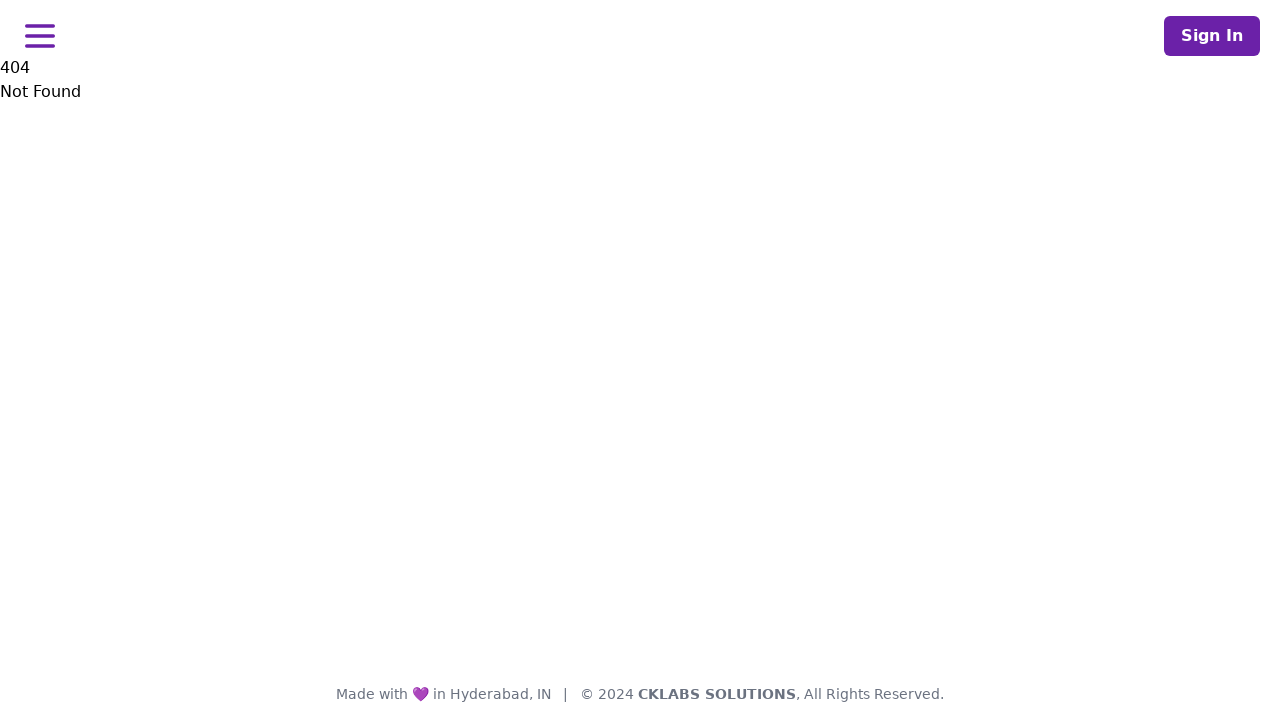

Typed single character 'S'
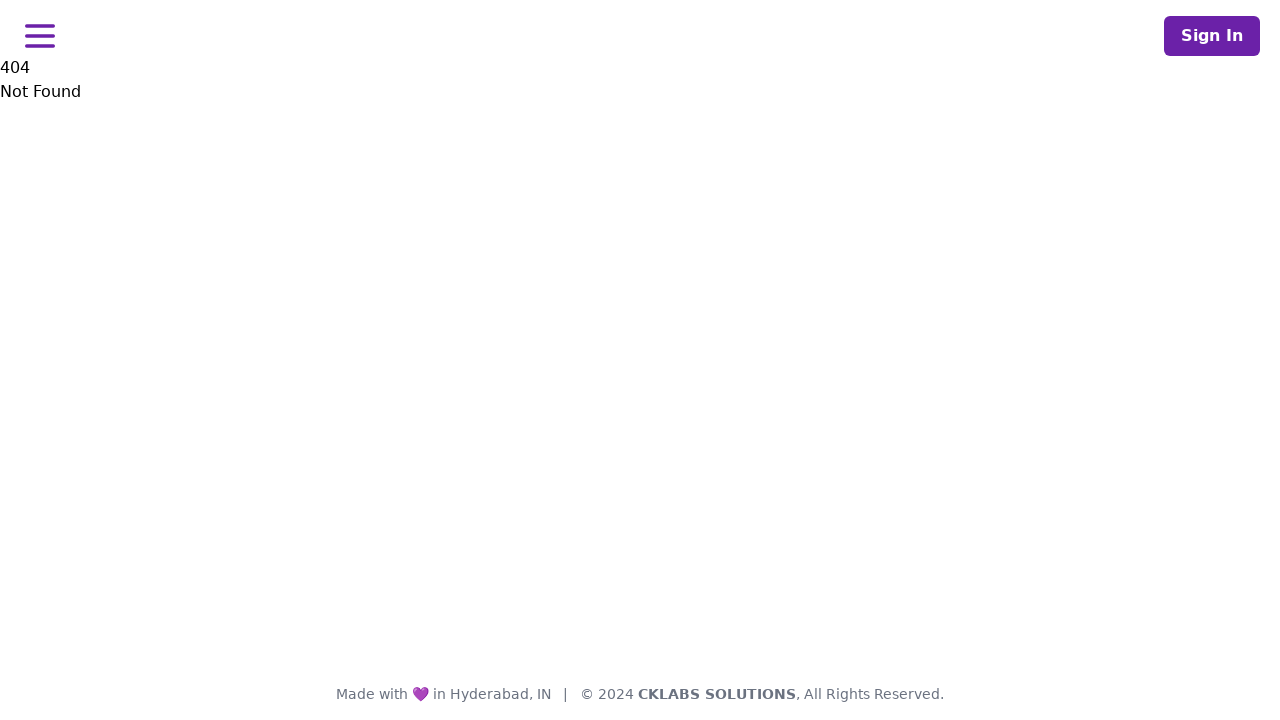

Pressed down Control key
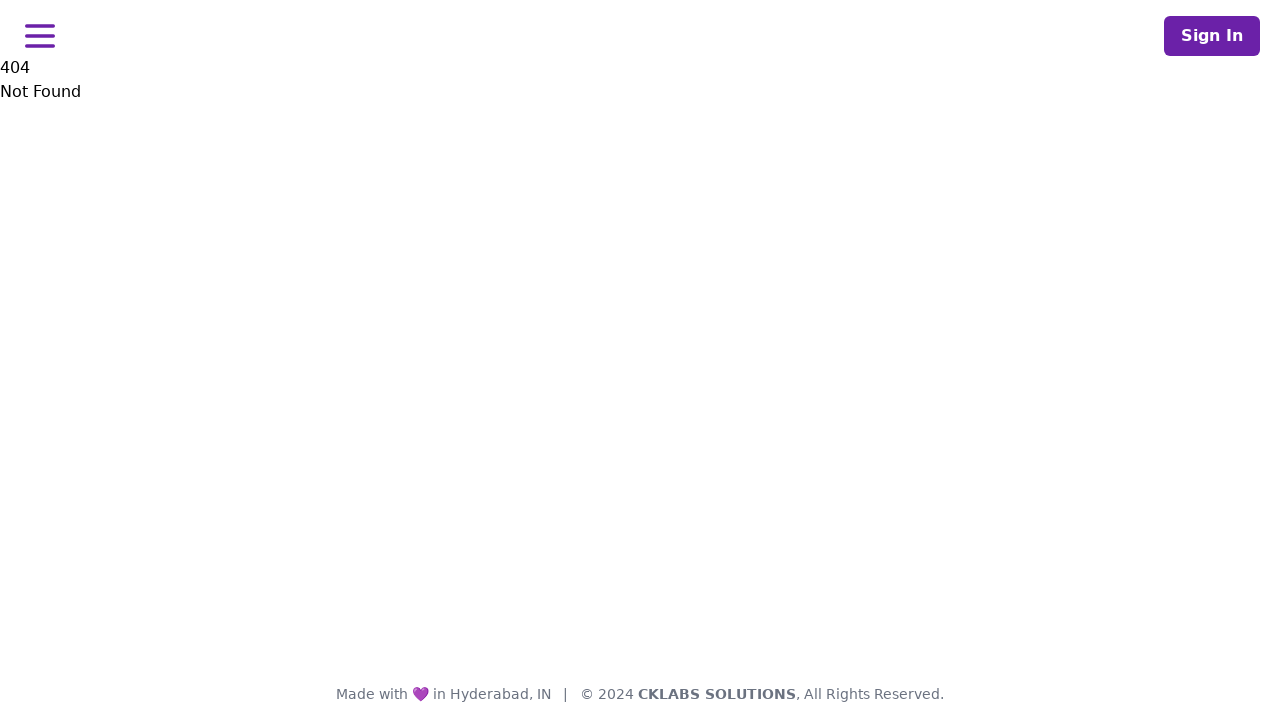

Pressed 'a' key with Control held down to select all
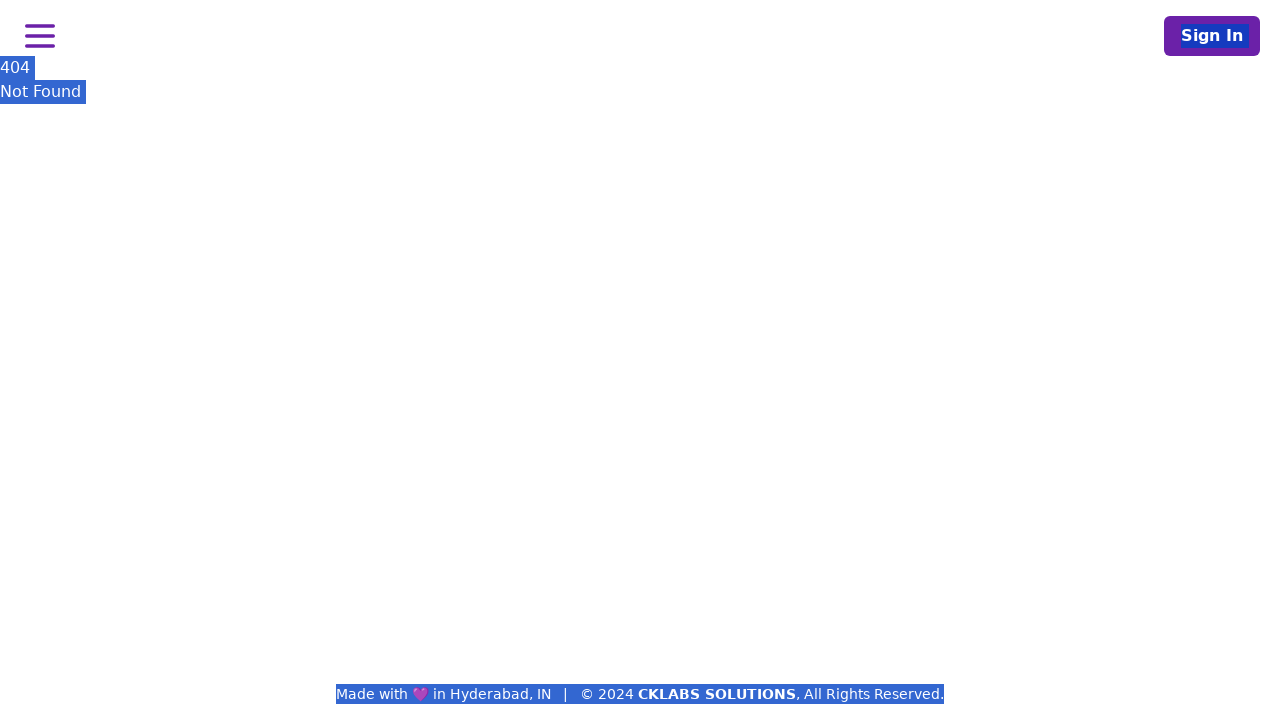

Pressed 'c' key with Control held down to copy
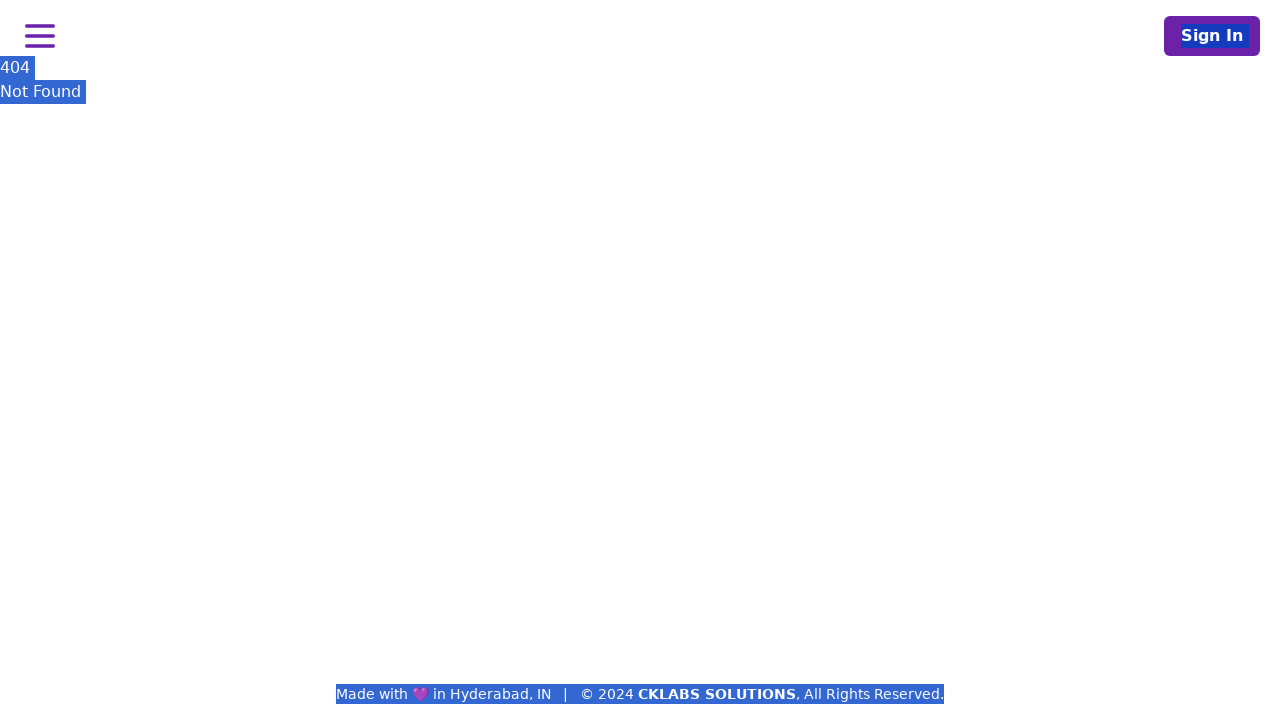

Released Control key
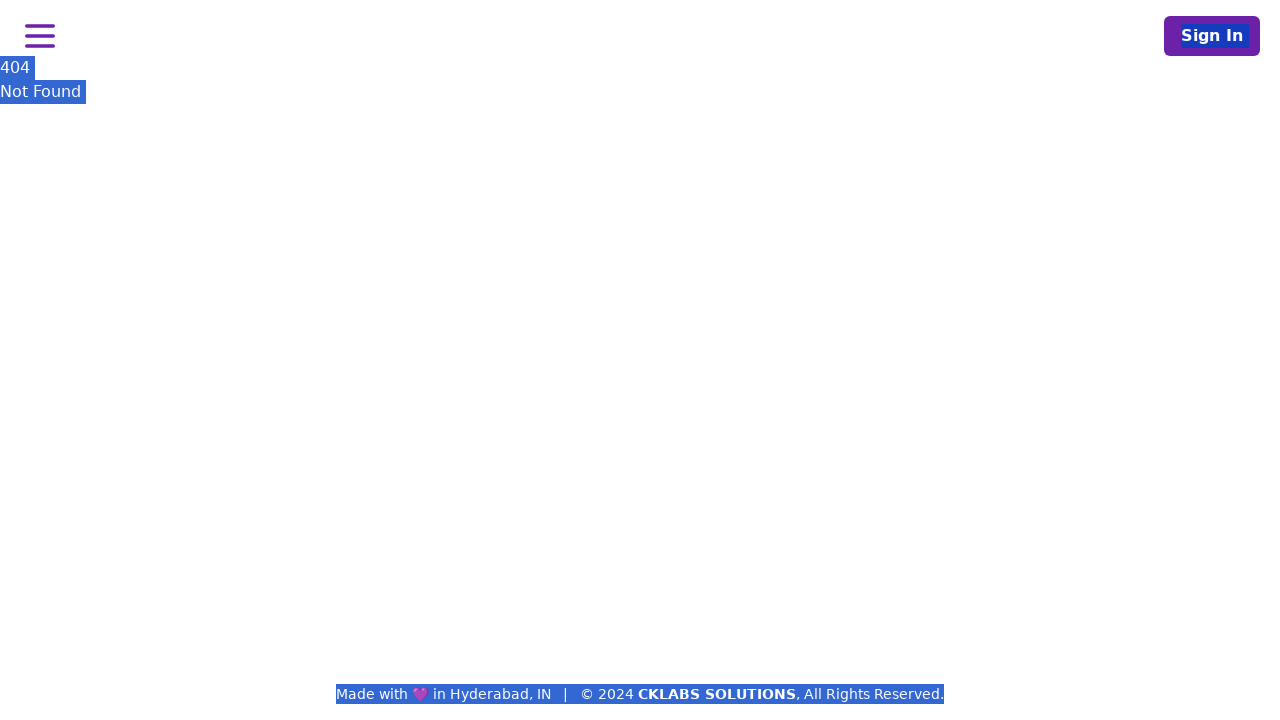

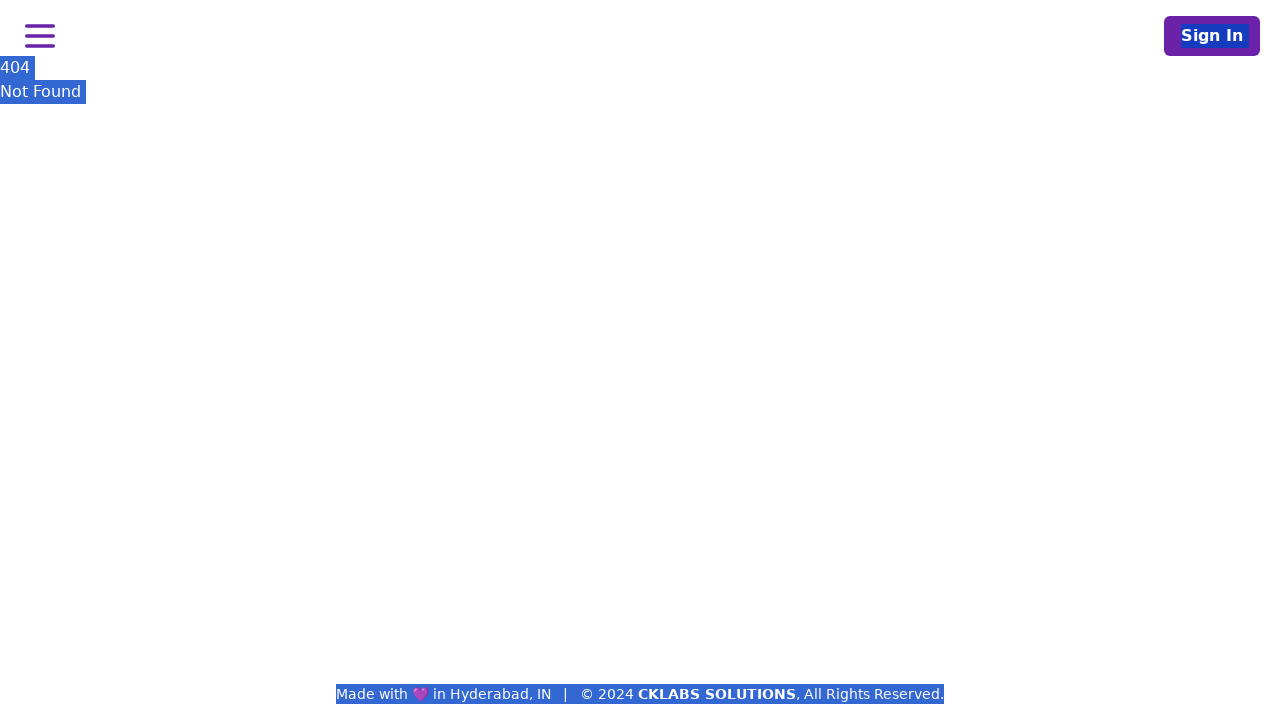